Tests the search functionality on an OpenCart demo store by searching for "Macbook" and clicking on the first product result to view its details.

Starting URL: http://opencart.abstracta.us/

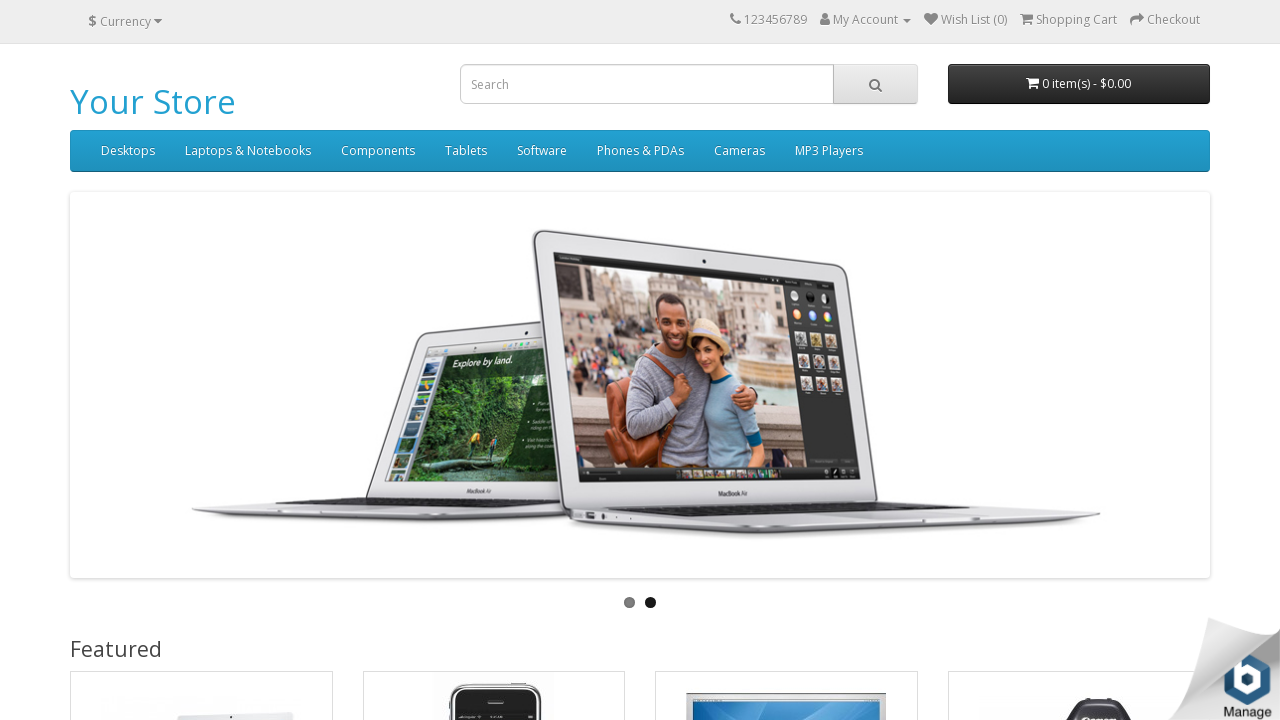

Filled search field with 'Macbook' on #search input
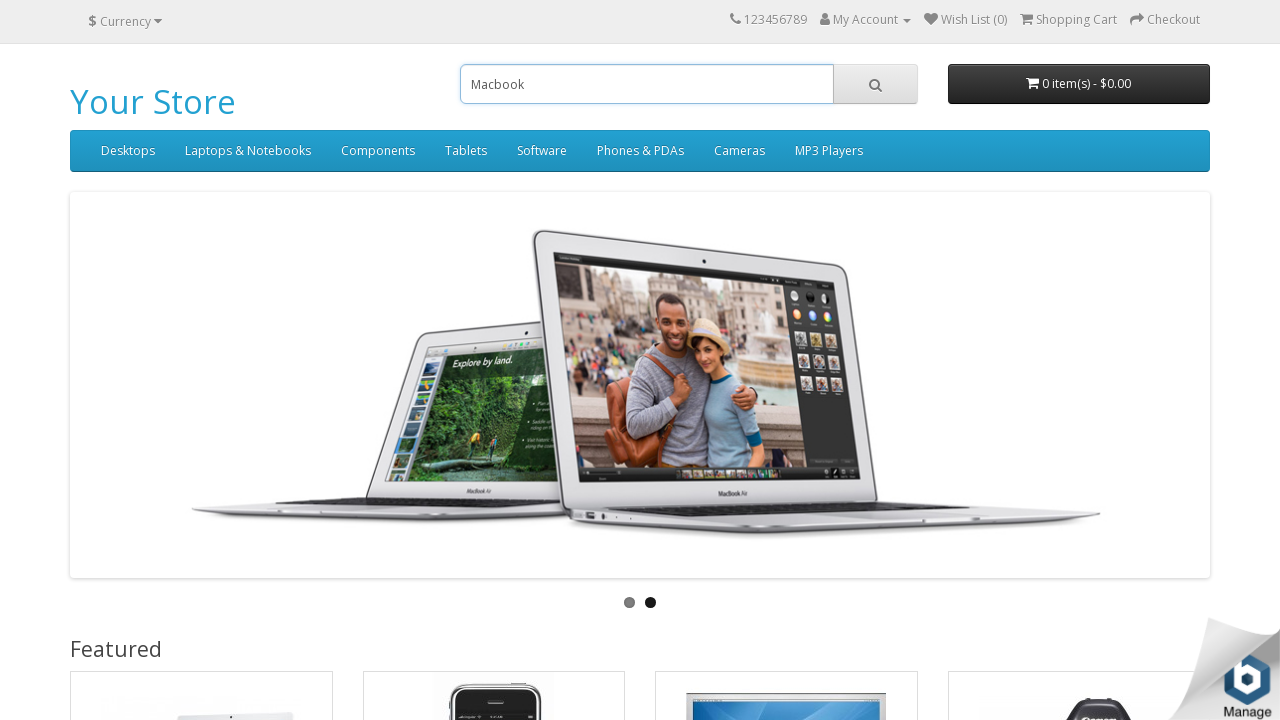

Clicked search button to search for Macbook at (875, 84) on #search span button
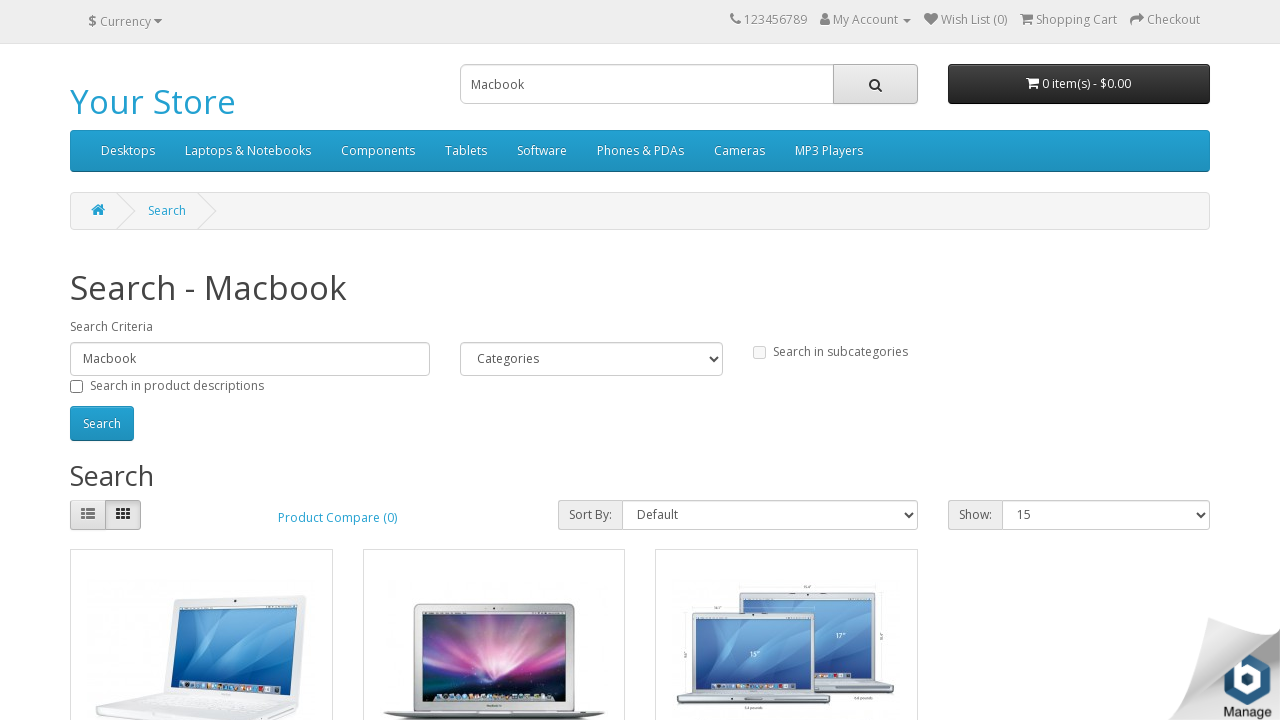

Search results loaded successfully
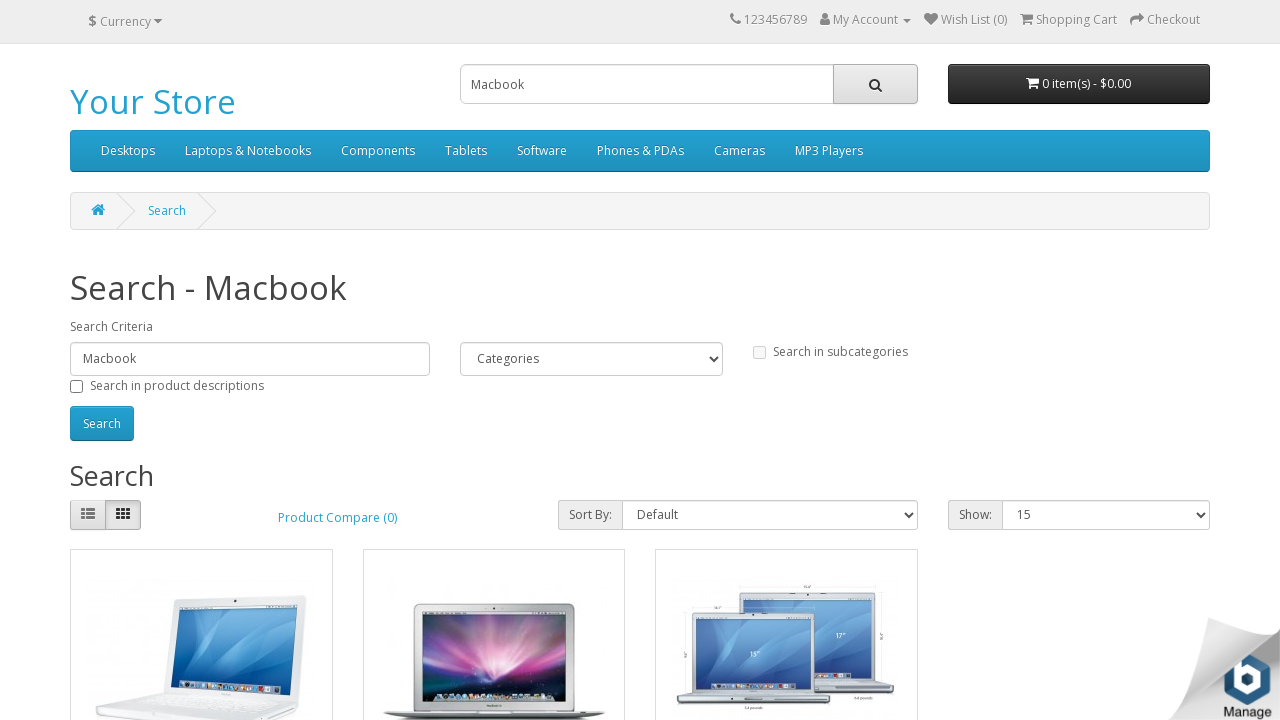

Clicked on the first product result to view details at (126, 360) on #content .product-layout:first-child .caption h4 a
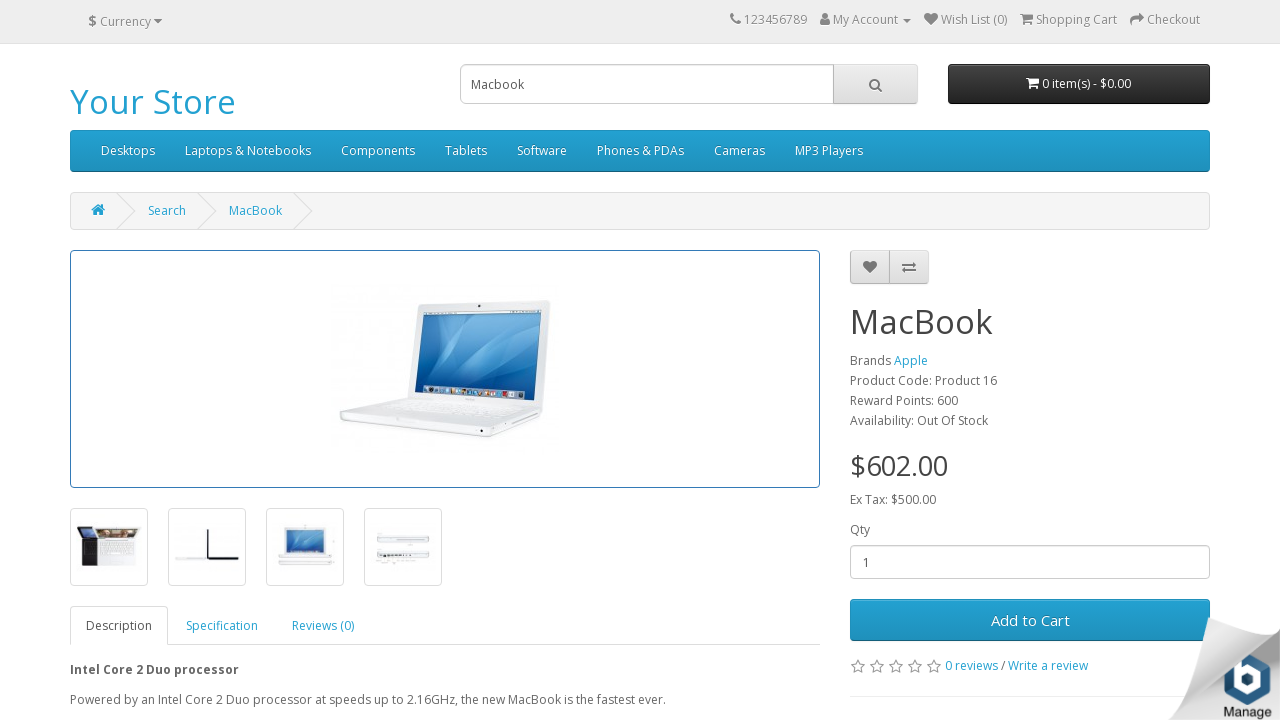

Product details page loaded successfully
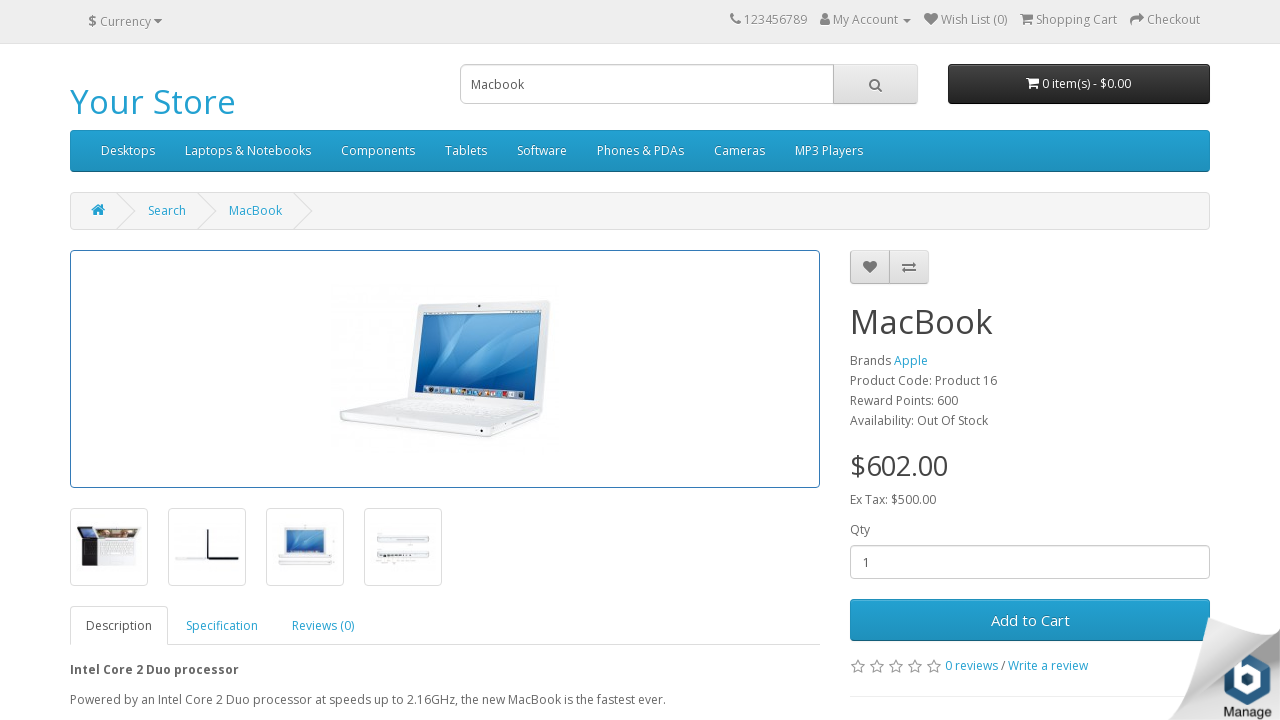

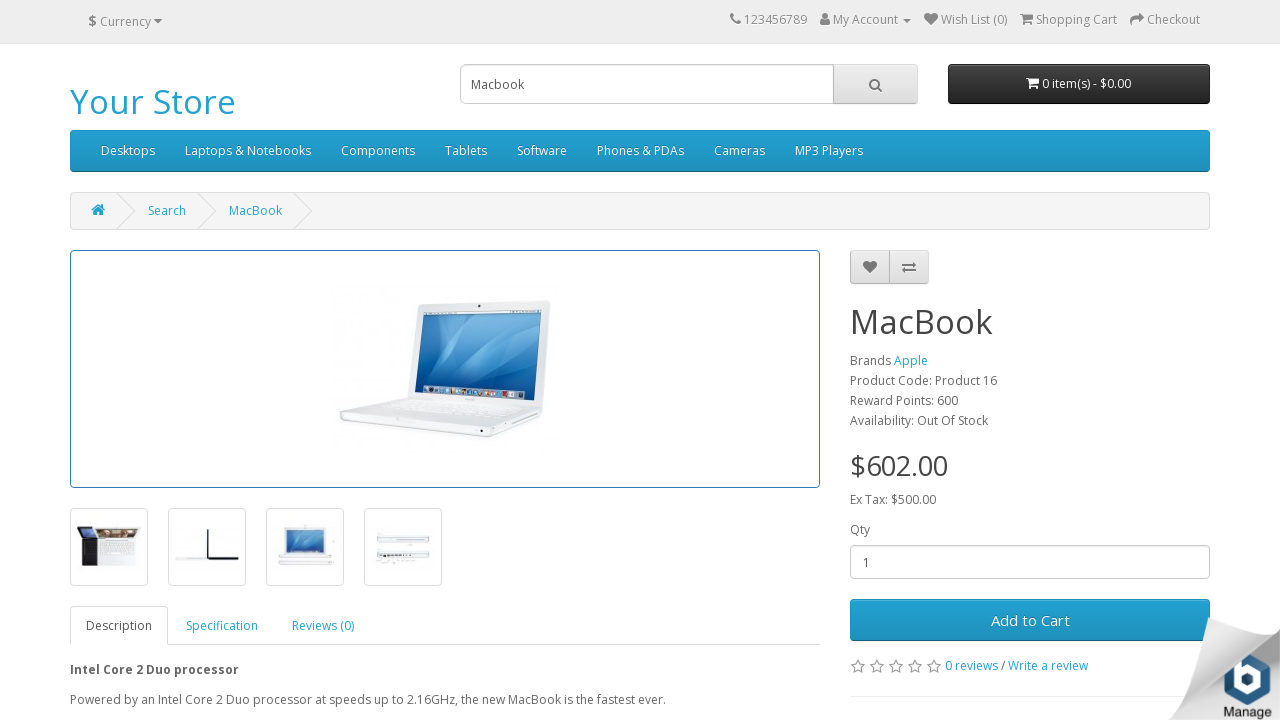